Tests consultation form by clicking the consultation button and opening the agreement link in a new window

Starting URL: https://kharkiv.ithillel.ua

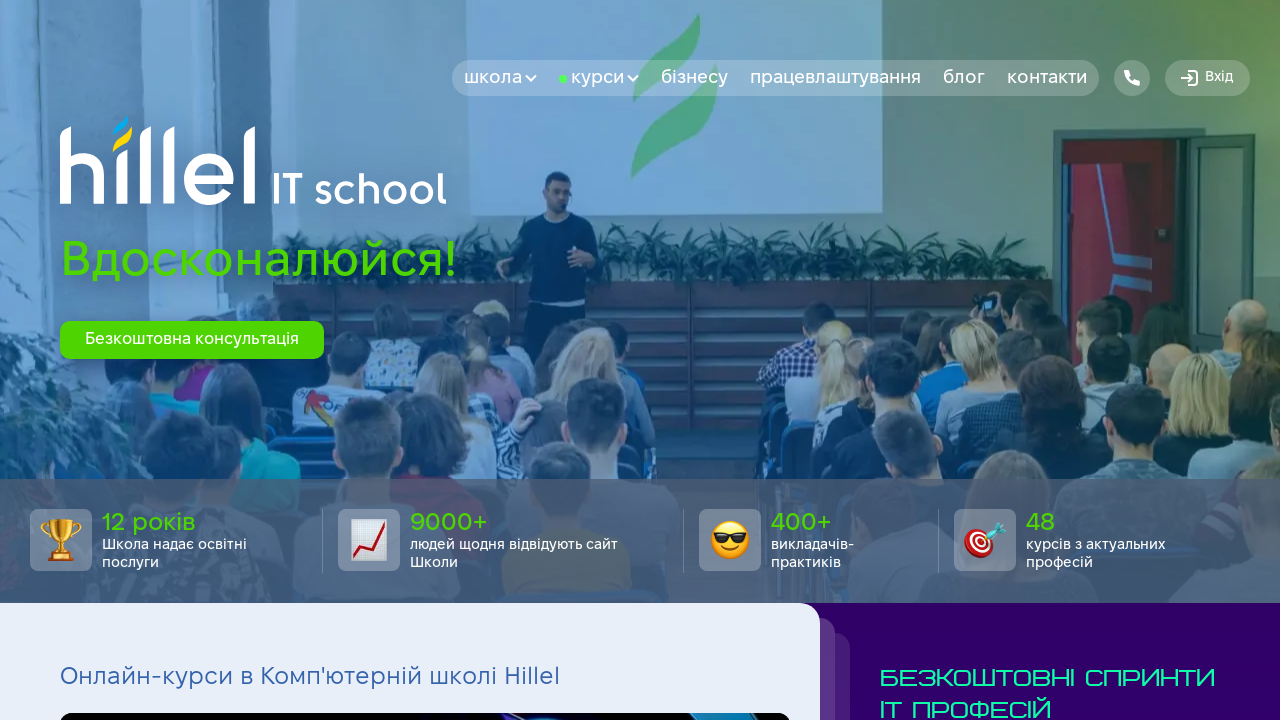

Clicked consultation button to open form at (192, 340) on #btn-consultation-hero
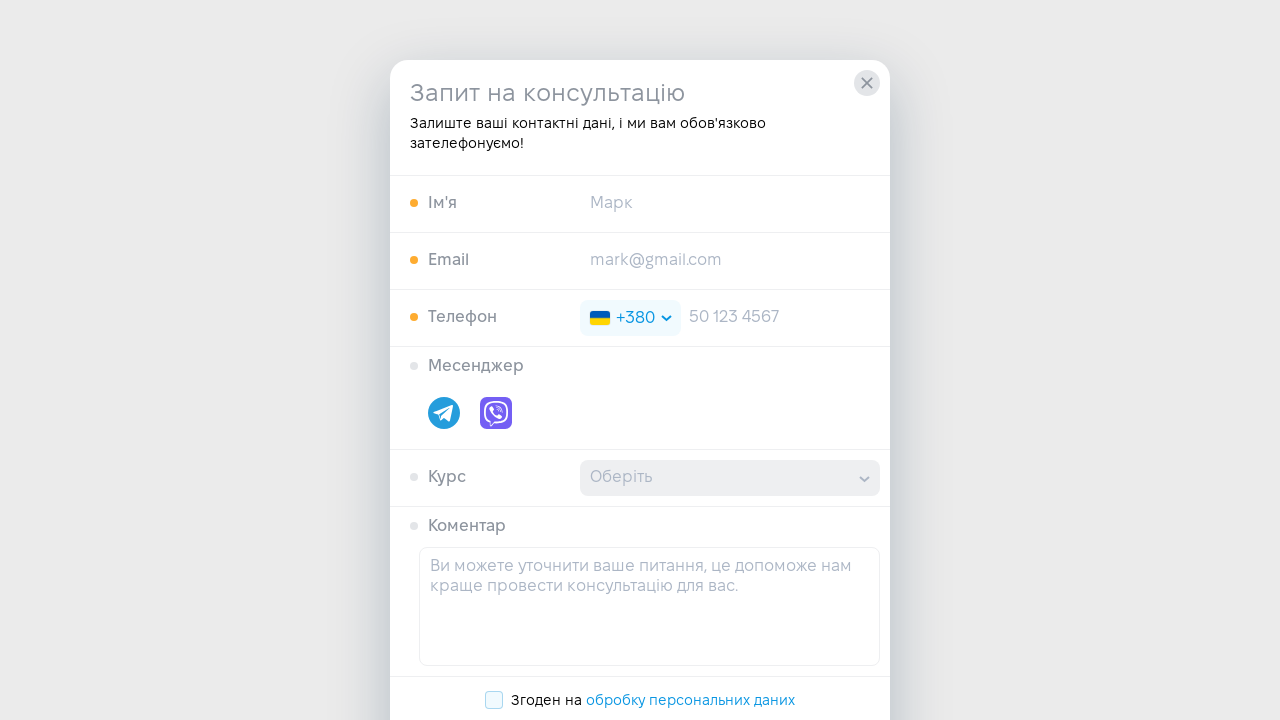

Clicked agreement link, new window opened at (690, 702) on //*[@id="form-consultation"]//footer//a[@target="_blank"]
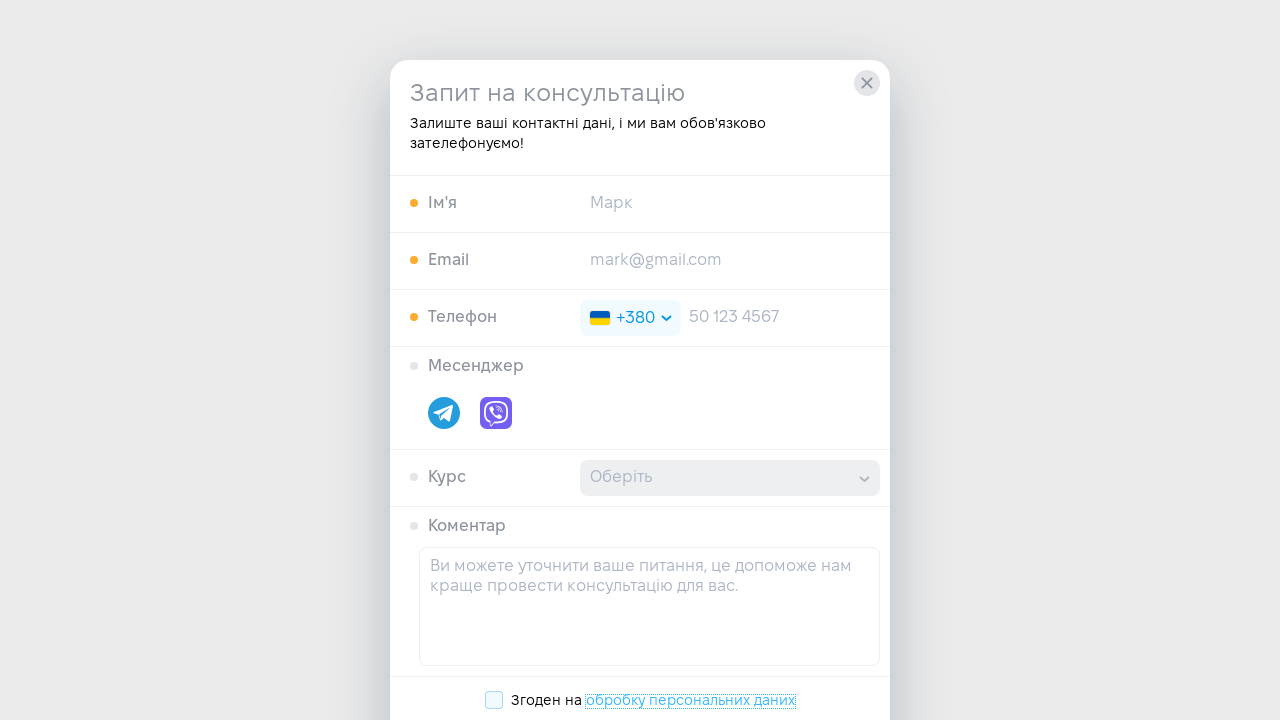

Switched back to original window context
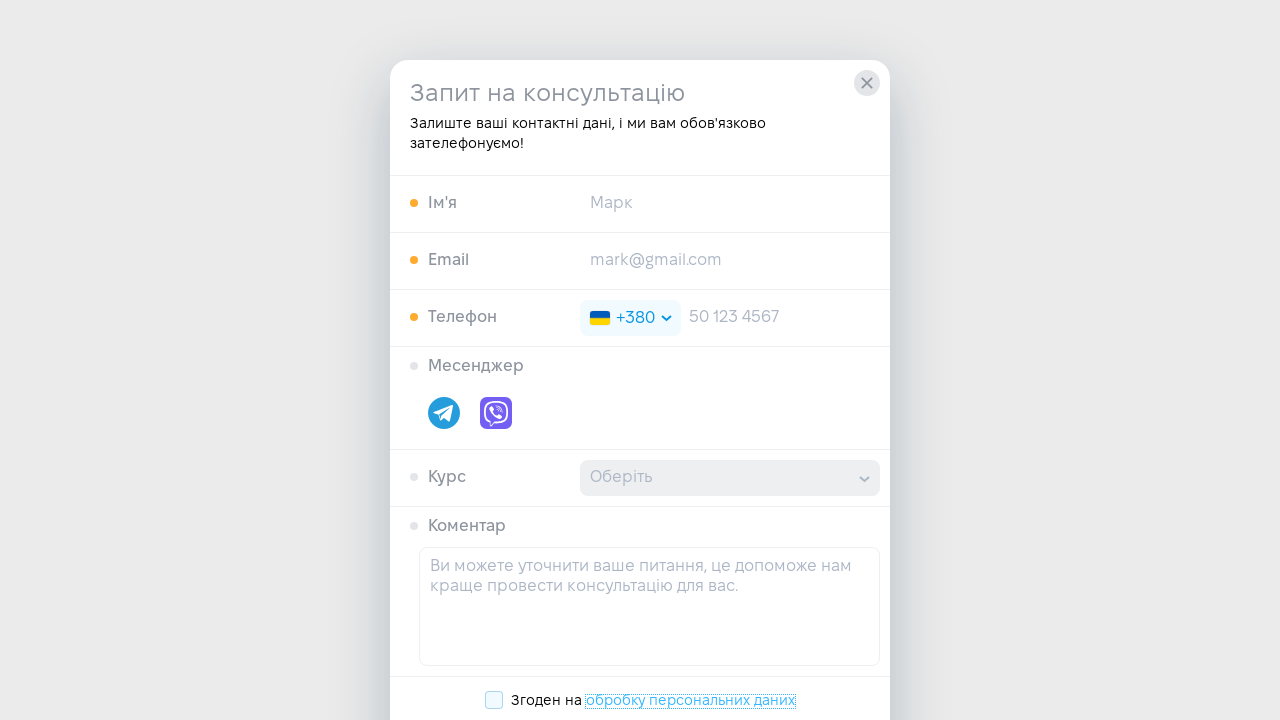

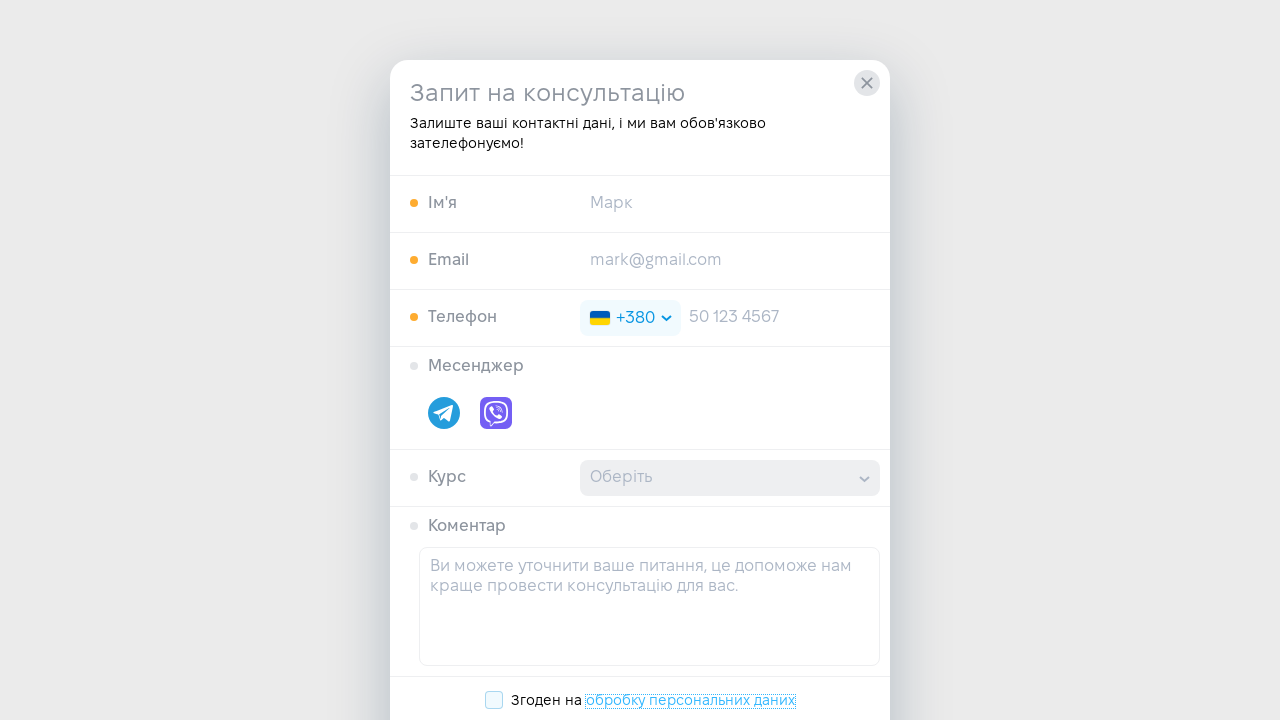